Tests infinite scroll functionality by repeatedly scrolling down the page until no new content loads, verifying that posts are dynamically loaded.

Starting URL: https://infinite-scroll.com/demo/full-page/

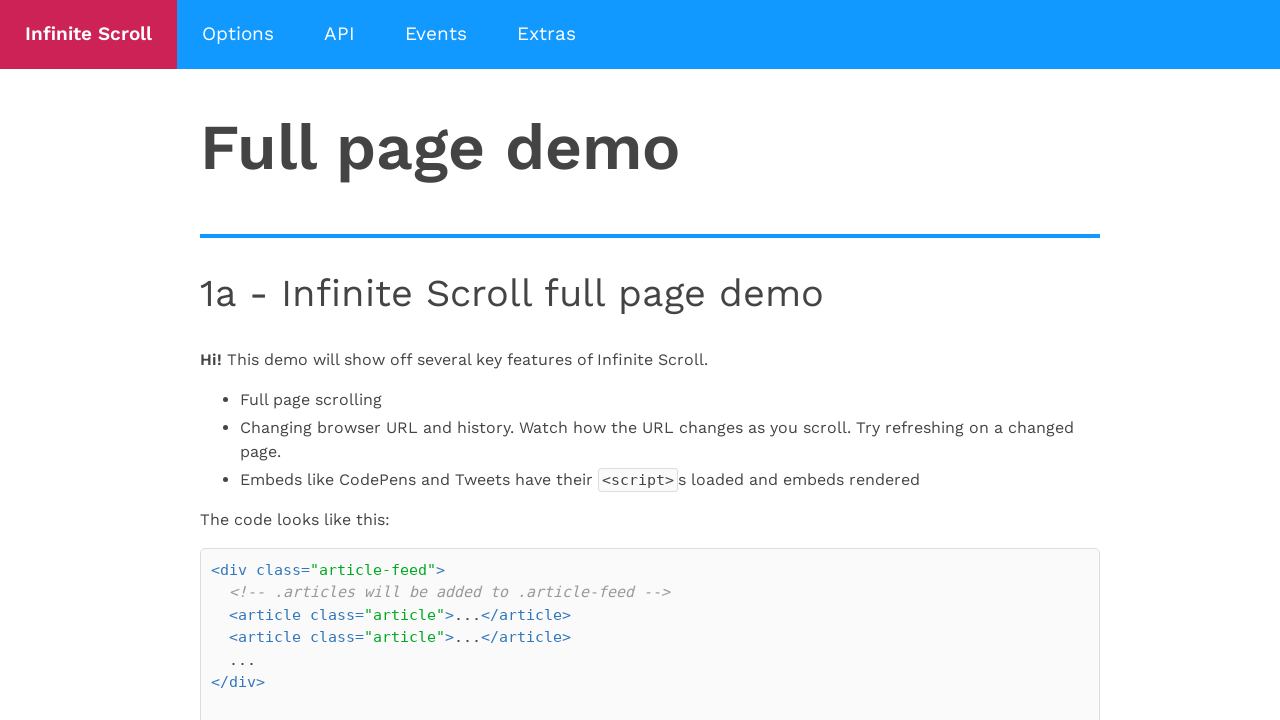

Retrieved initial count of post headers
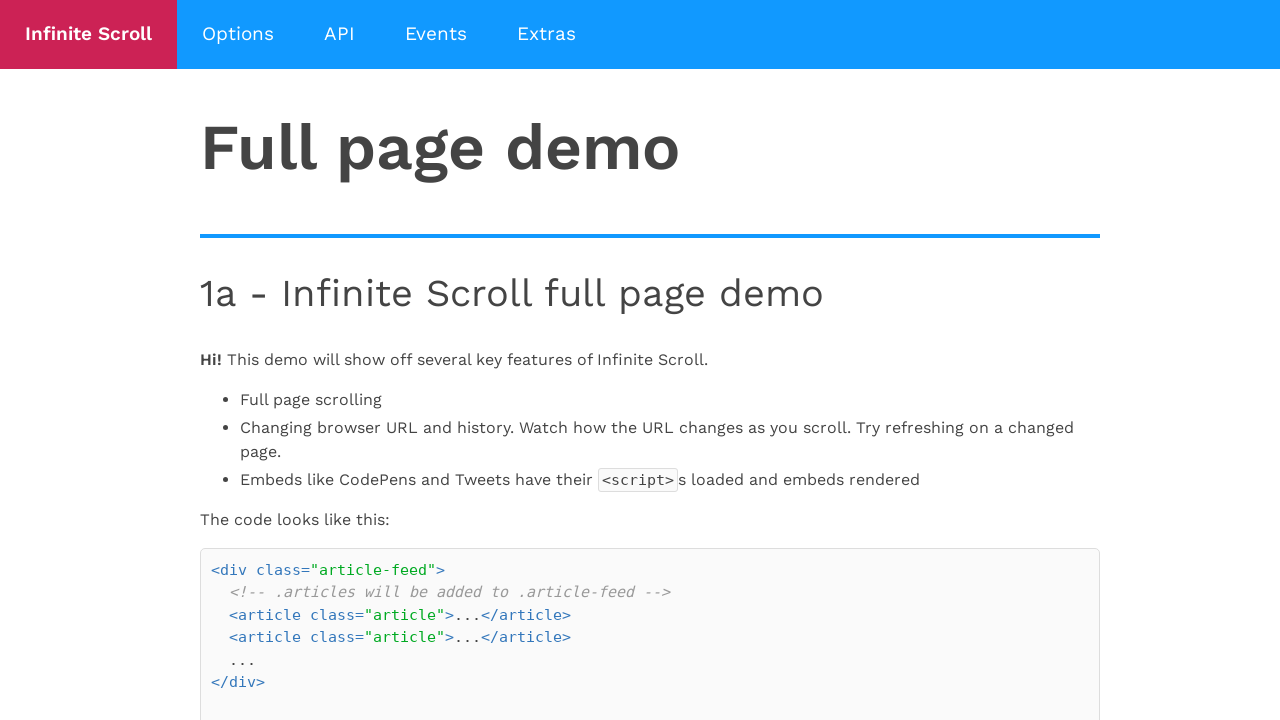

Scrolled down 10000 pixels (iteration 1)
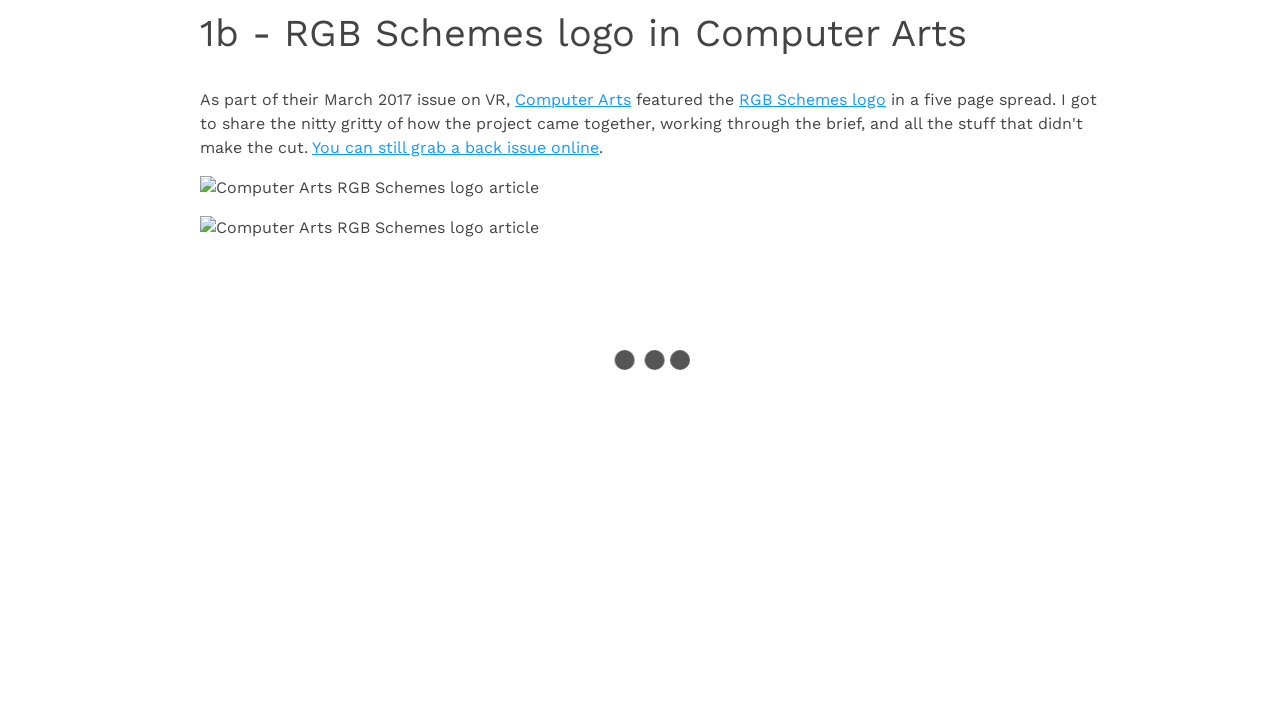

Waited 2 seconds for new content to load
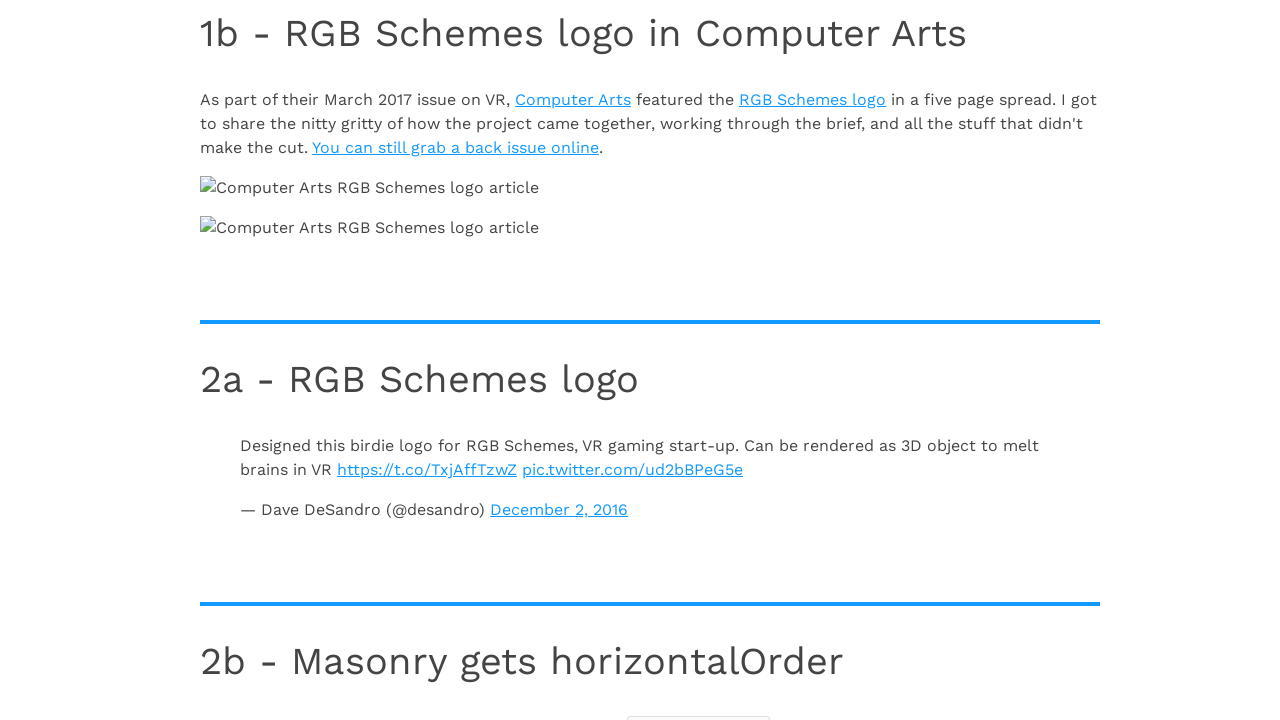

Retrieved post count: 5 posts
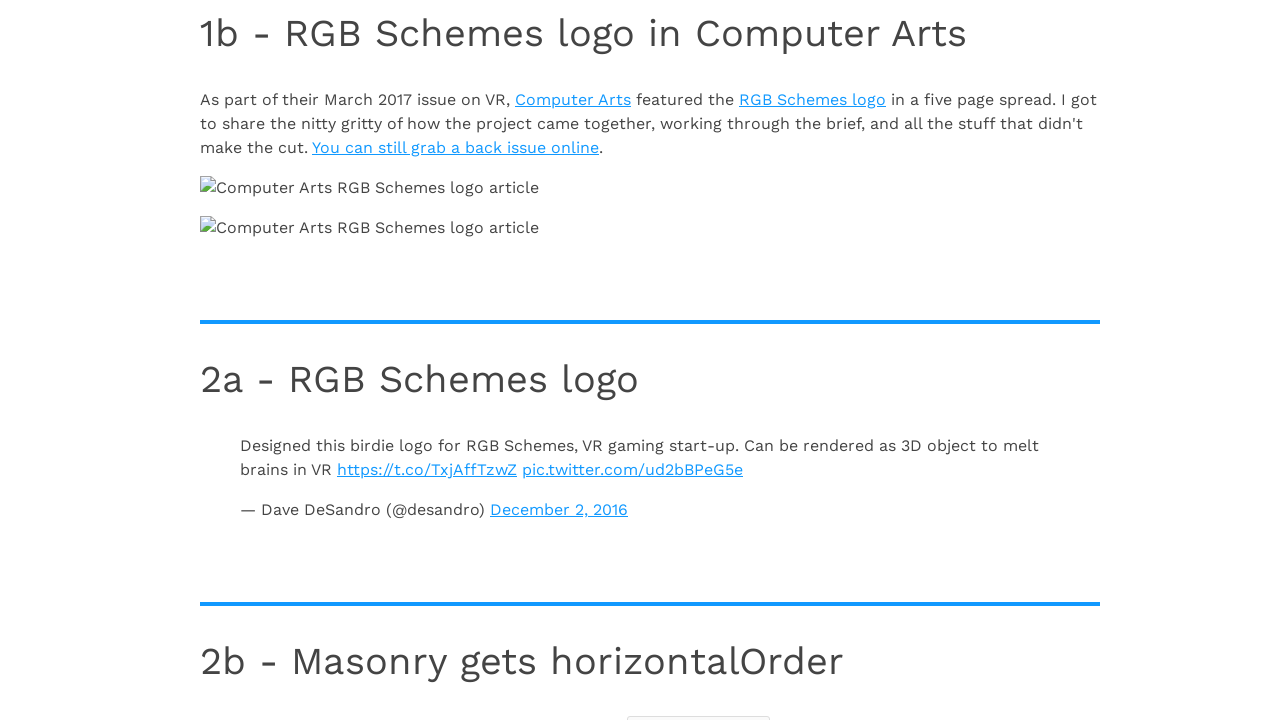

New posts detected - total posts now: 5
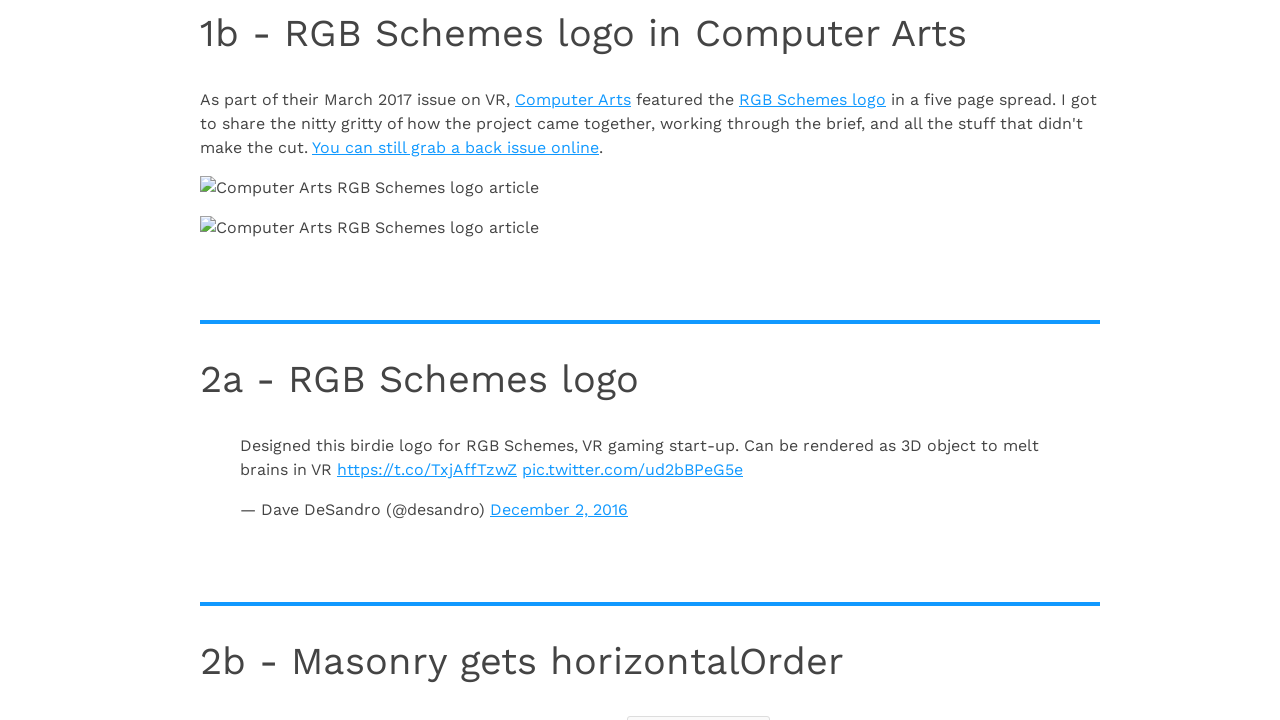

Scrolled down 10000 pixels (iteration 2)
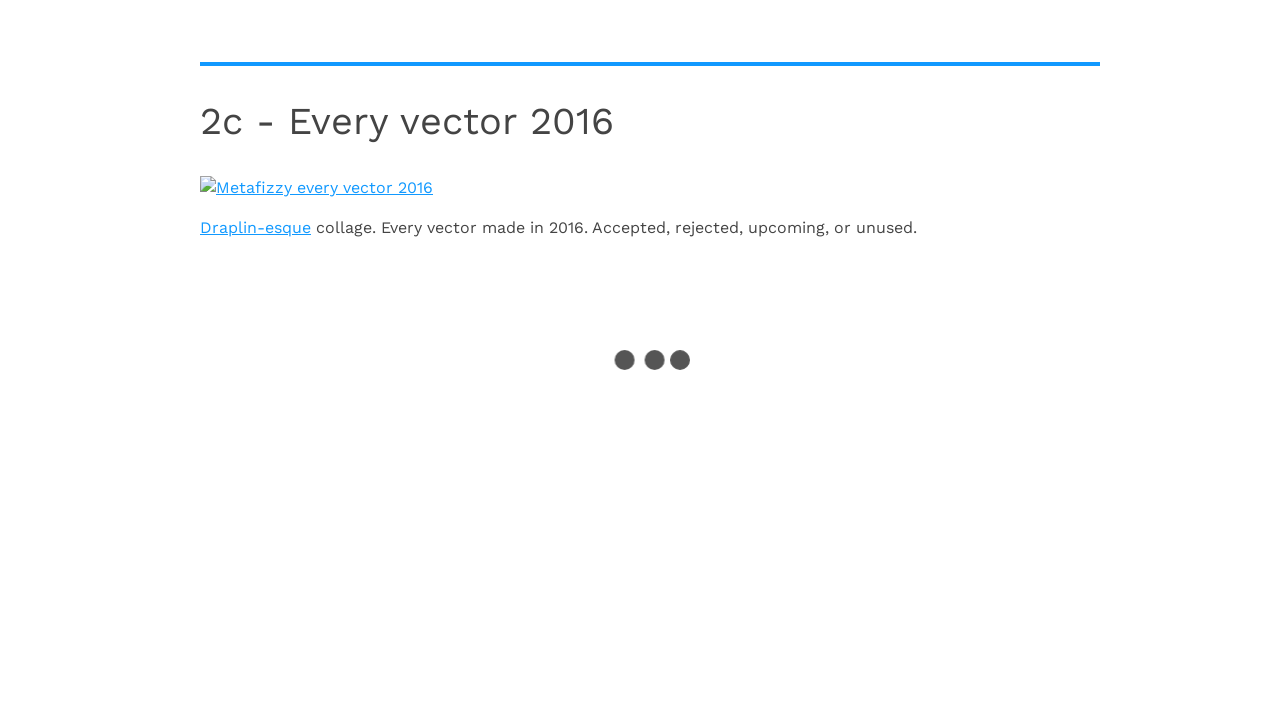

Waited 2 seconds for new content to load
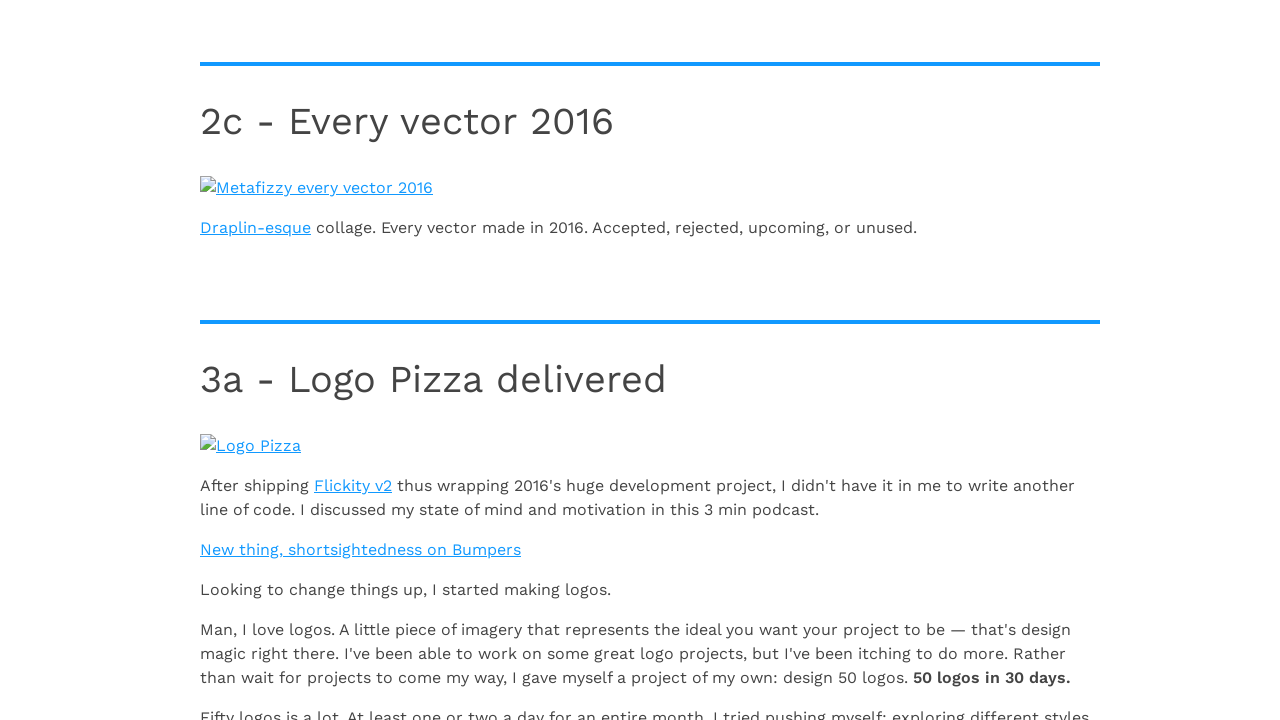

Retrieved post count: 9 posts
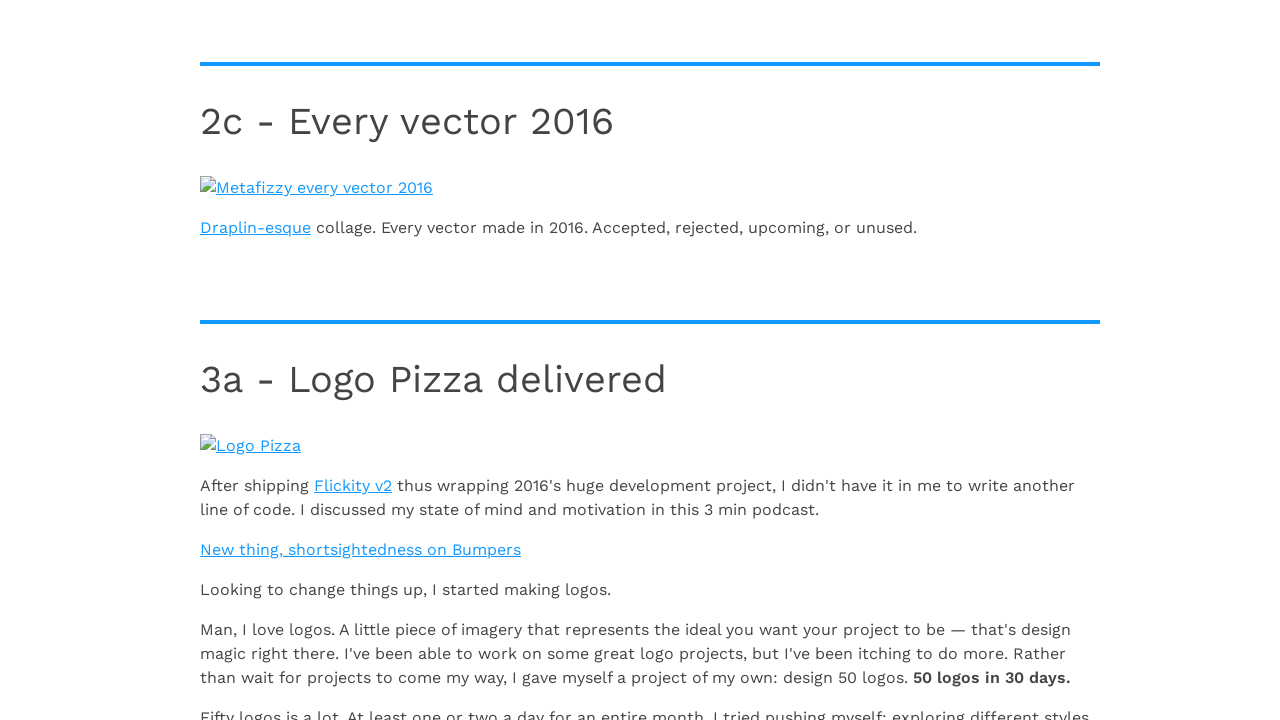

New posts detected - total posts now: 9
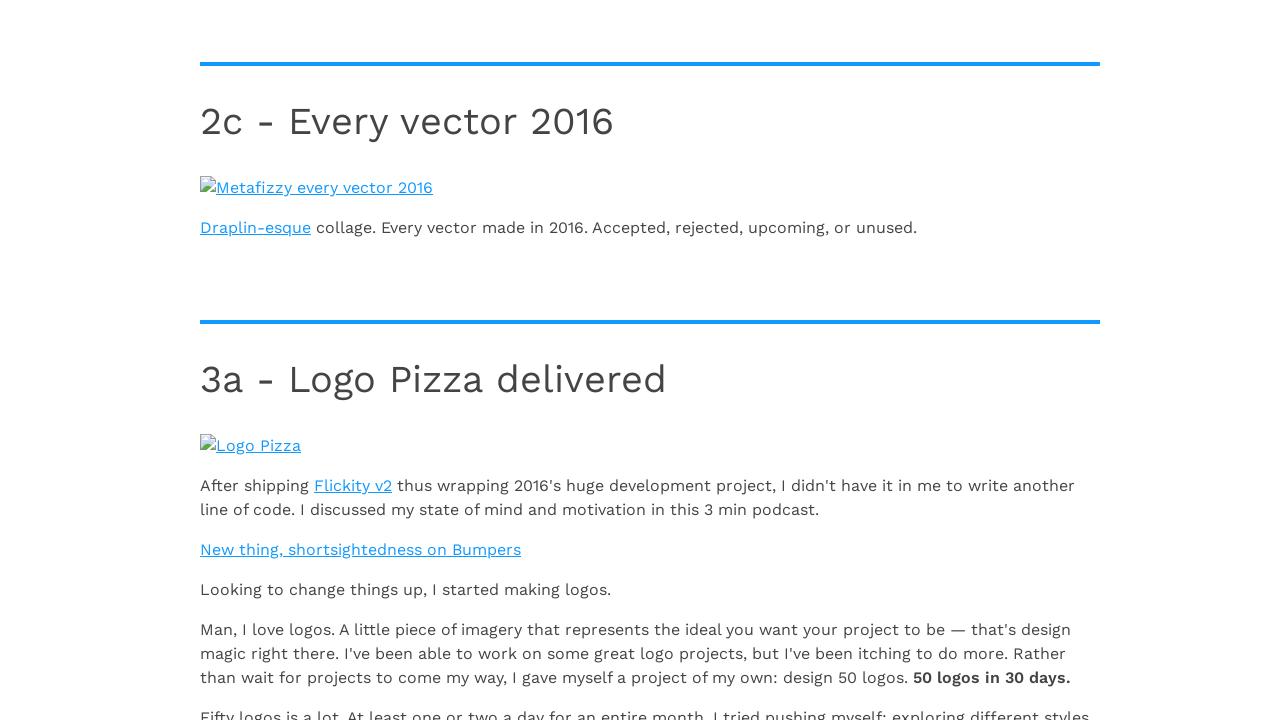

Scrolled down 10000 pixels (iteration 3)
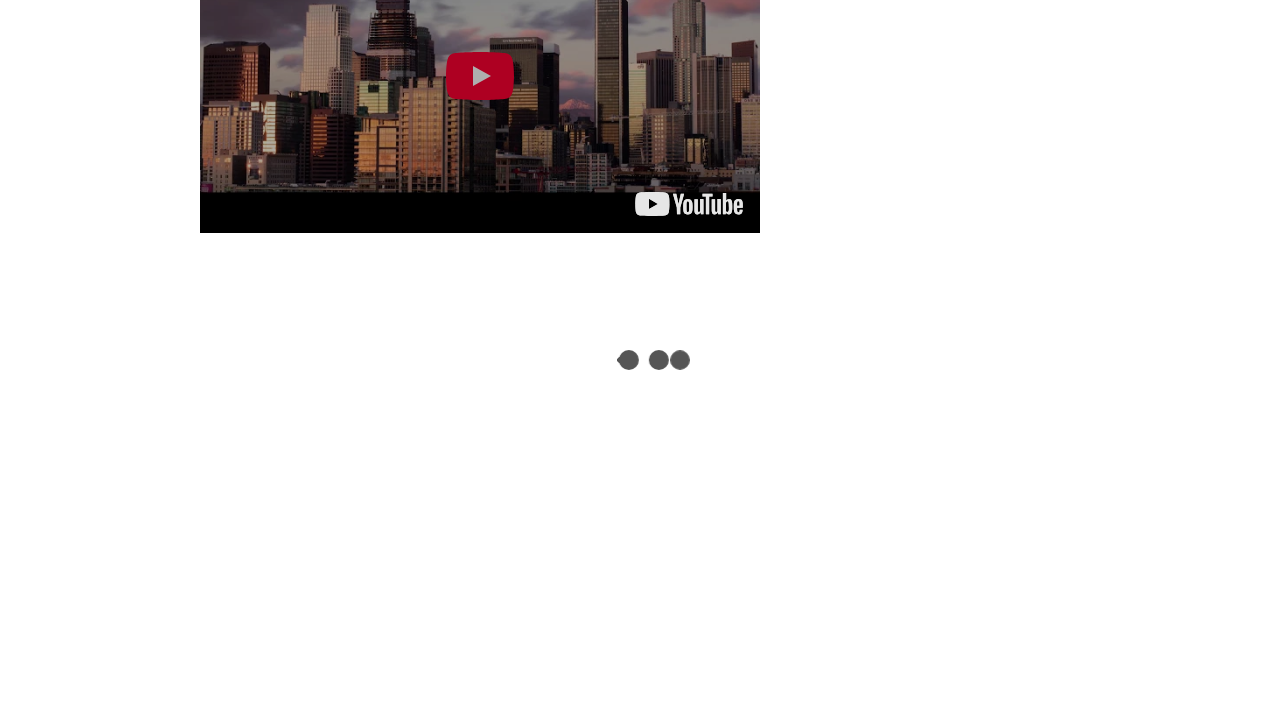

Waited 2 seconds for new content to load
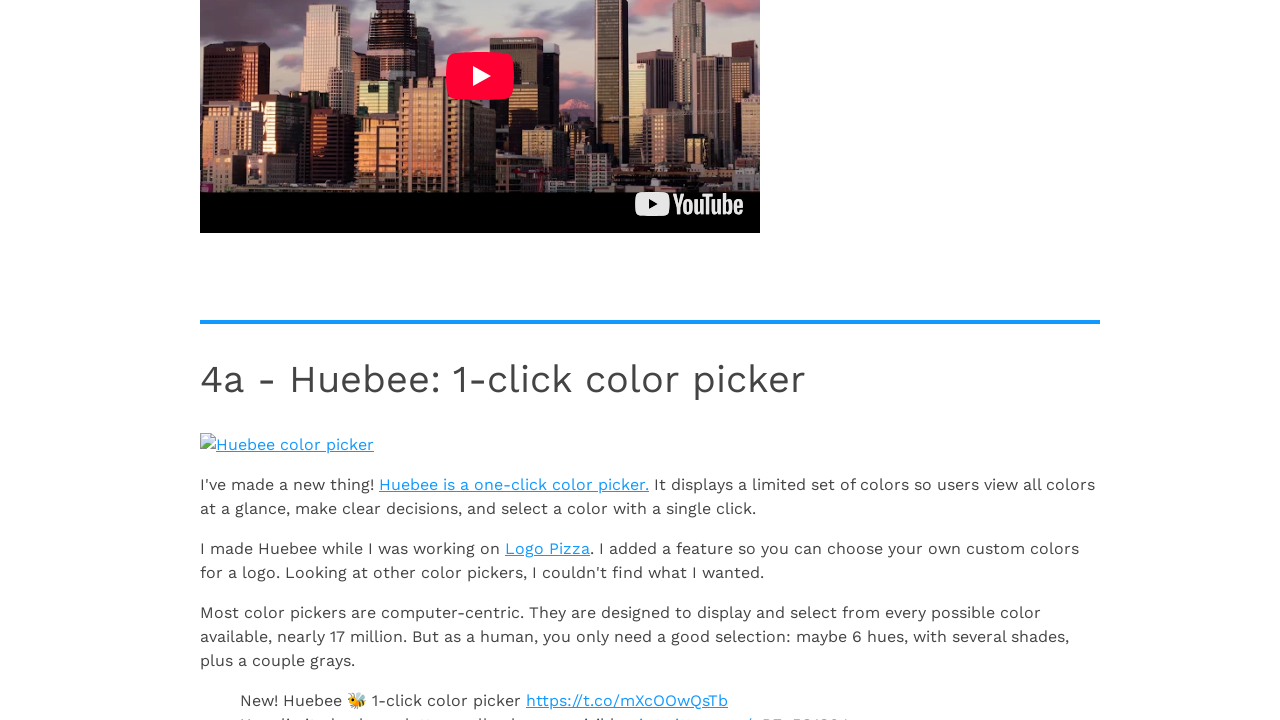

Retrieved post count: 11 posts
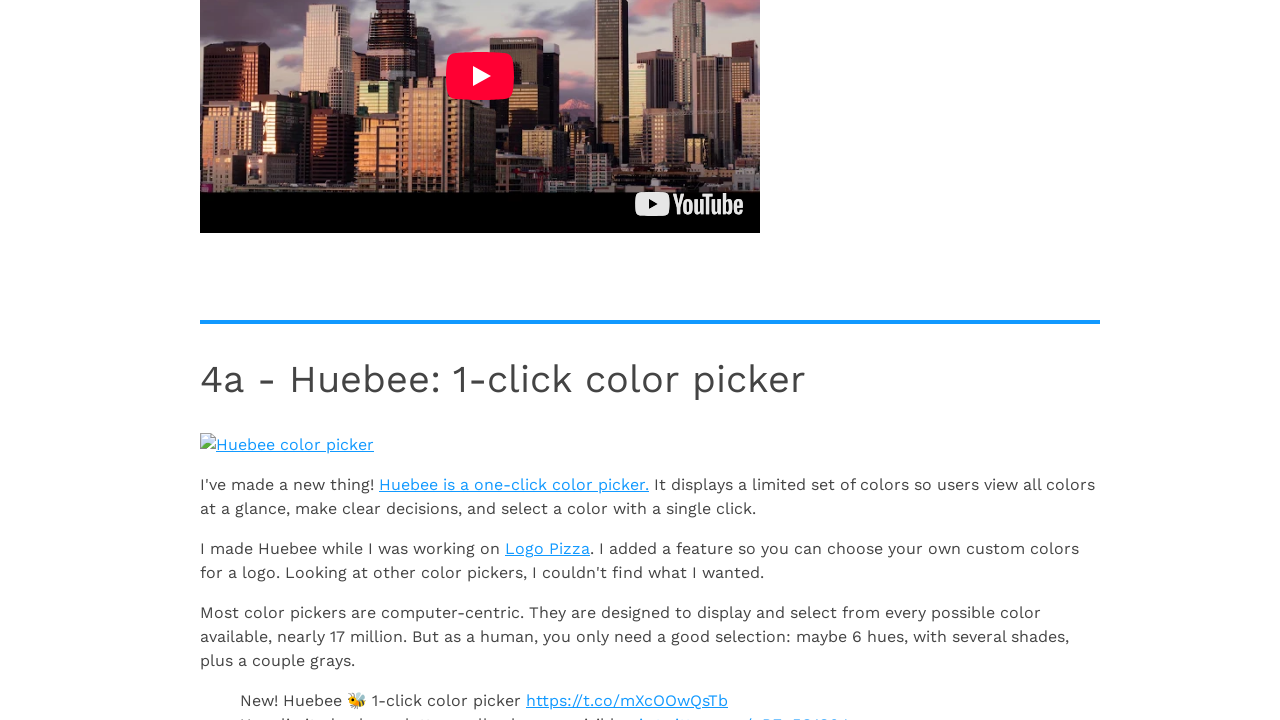

New posts detected - total posts now: 11
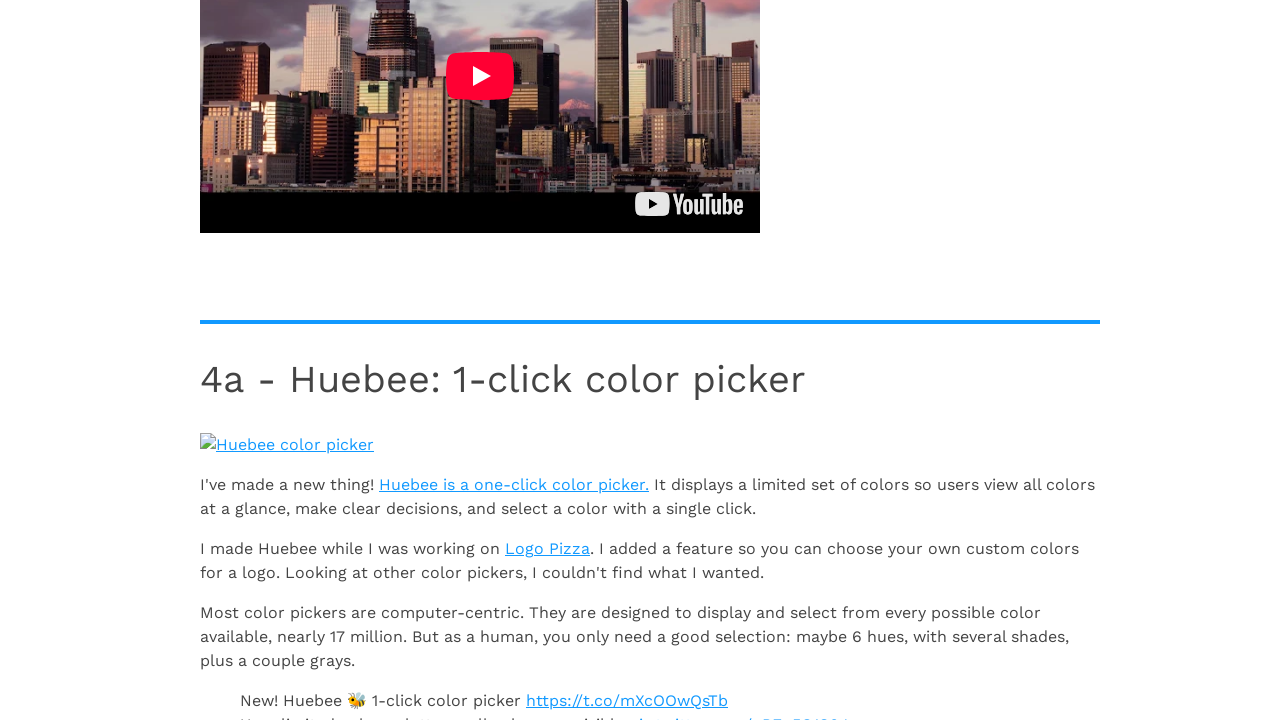

Scrolled down 10000 pixels (iteration 4)
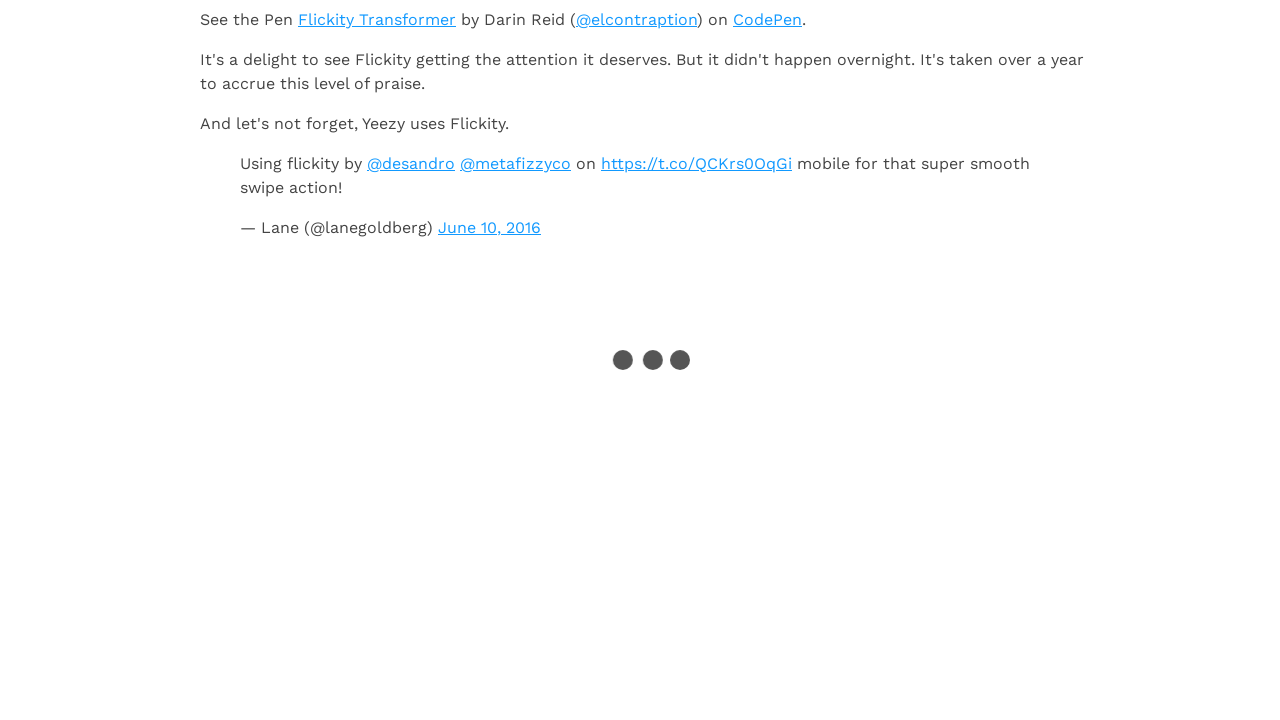

Waited 2 seconds for new content to load
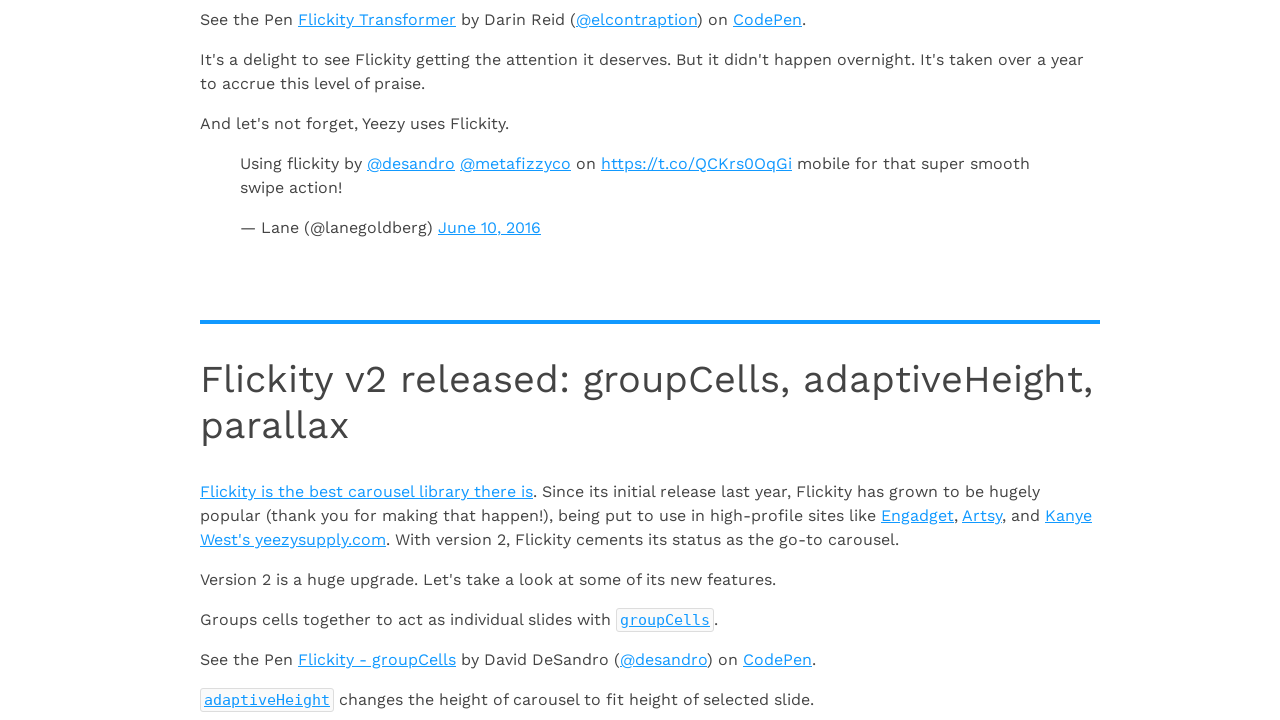

Retrieved post count: 13 posts
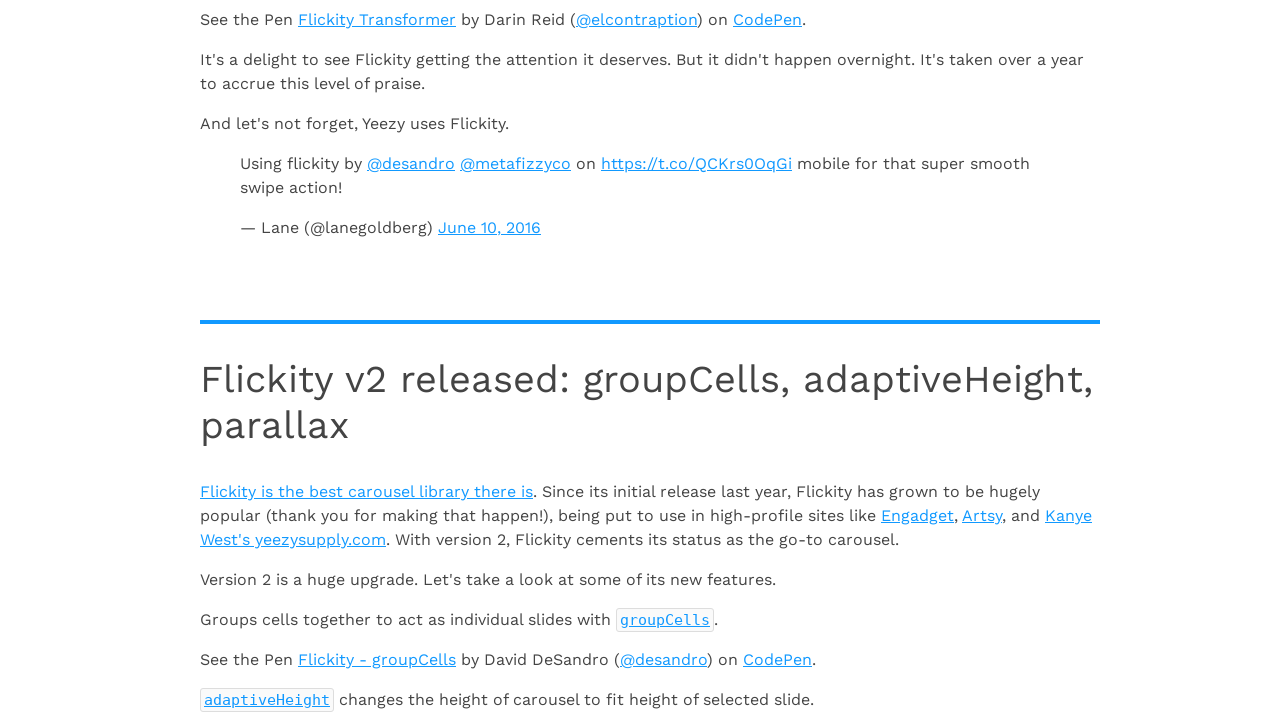

New posts detected - total posts now: 13
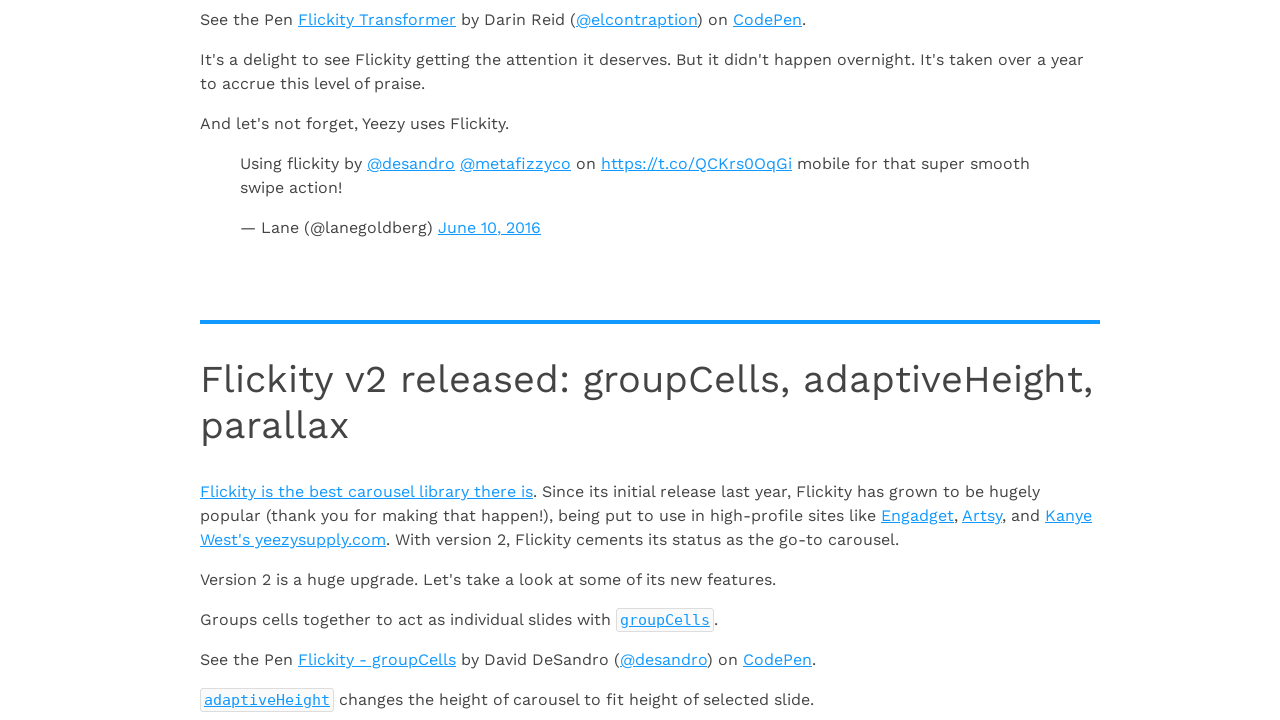

Scrolled down 10000 pixels (iteration 5)
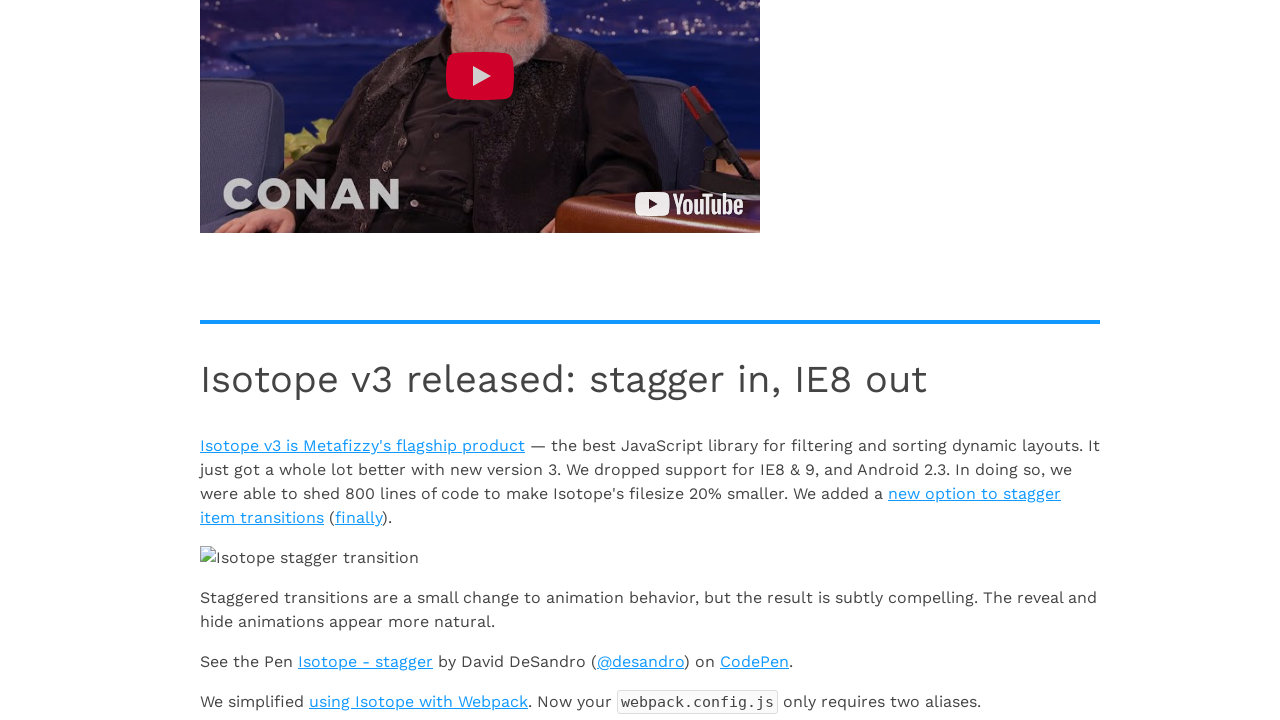

Waited 2 seconds for new content to load
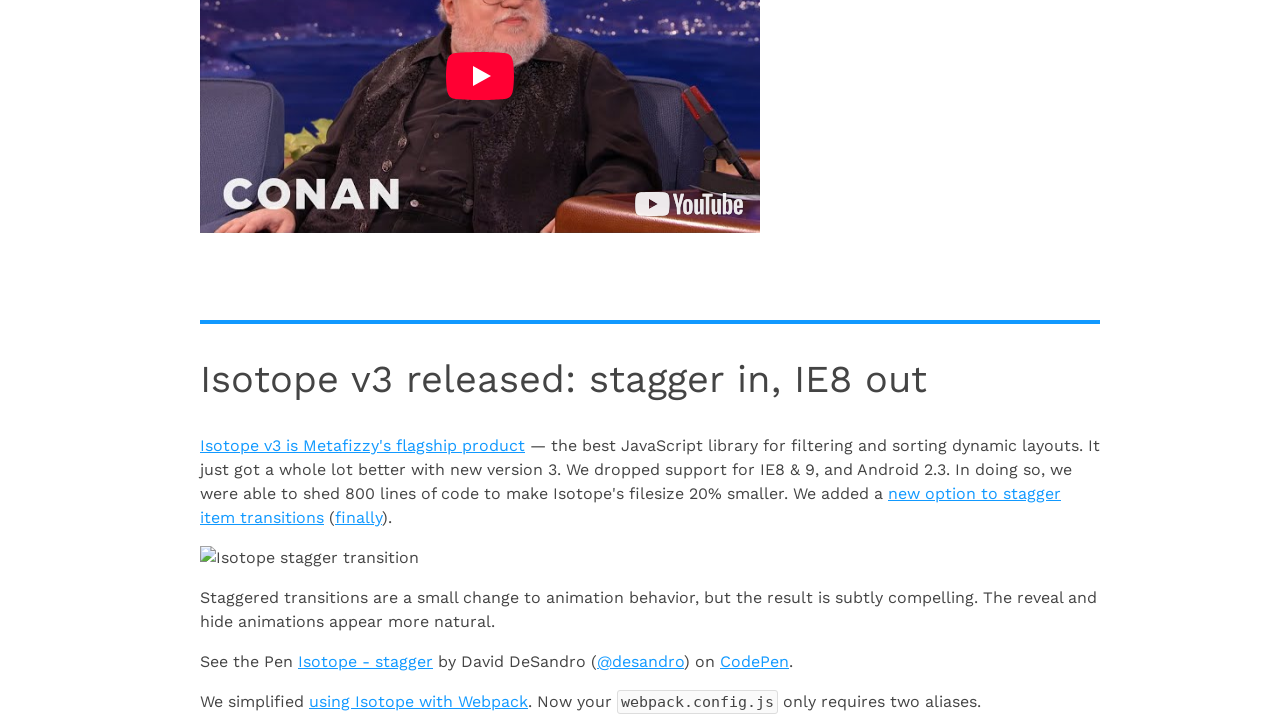

Retrieved post count: 15 posts
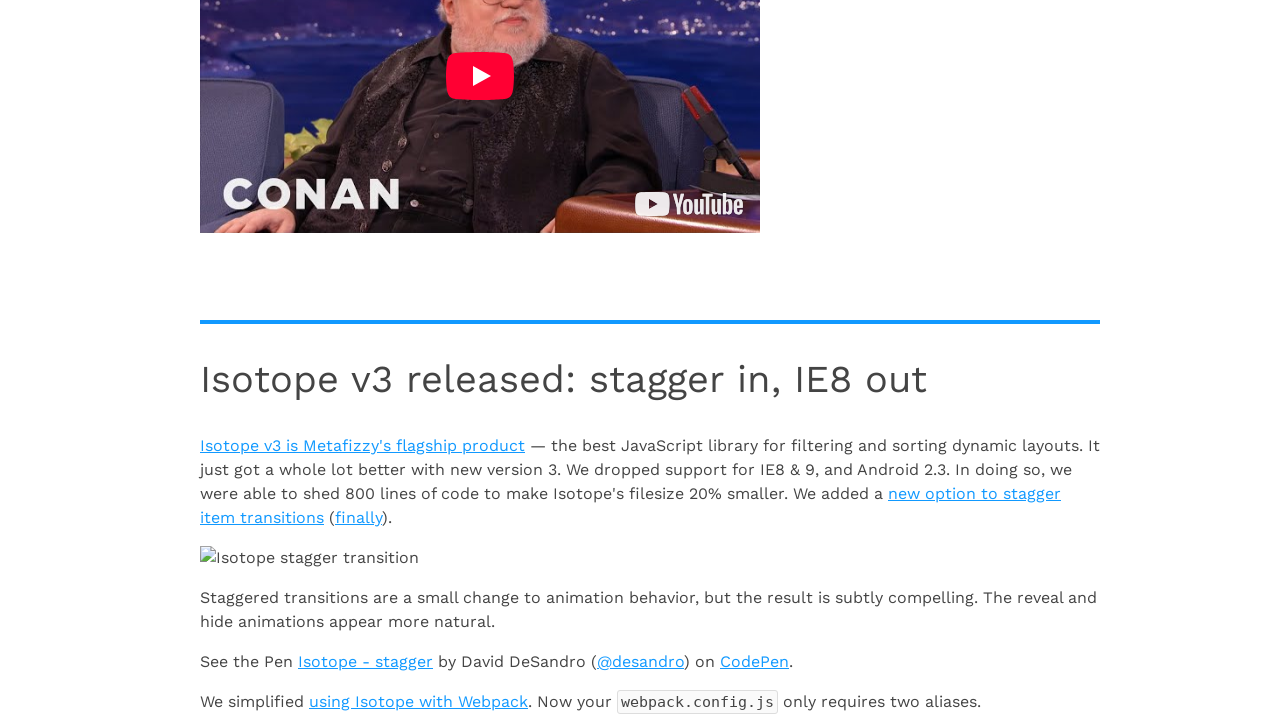

New posts detected - total posts now: 15
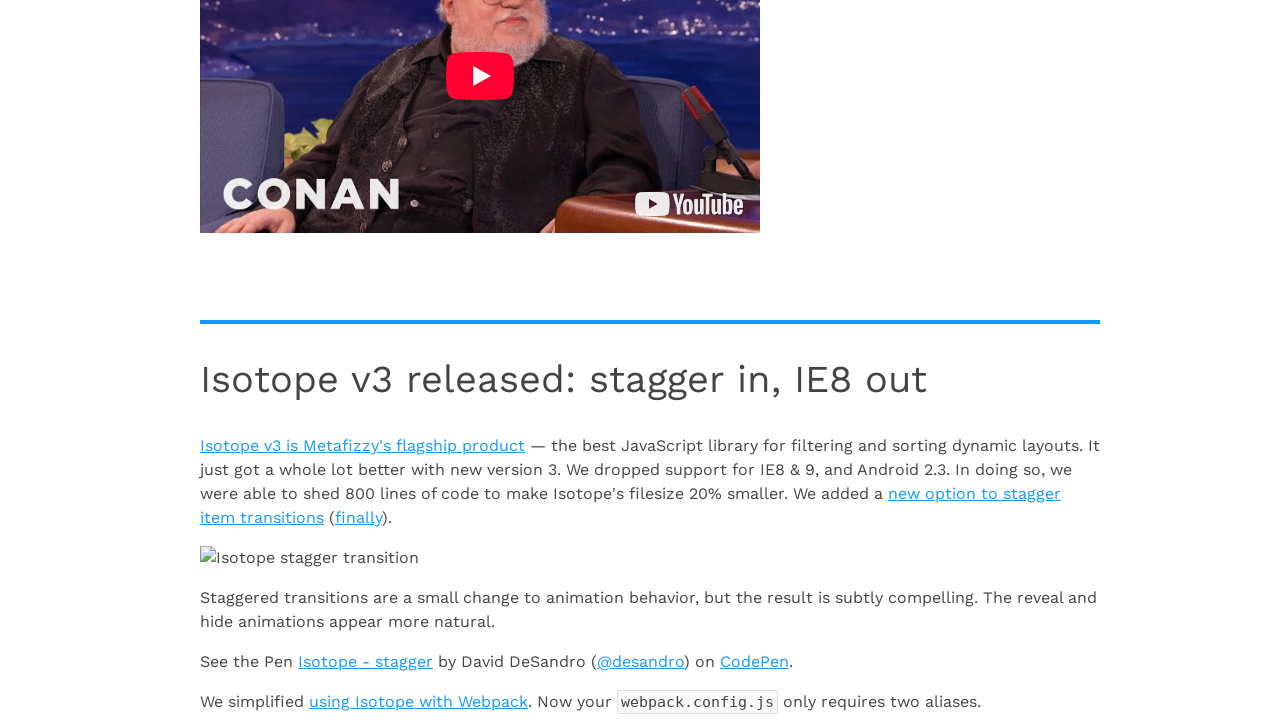

Scrolled down 10000 pixels (iteration 6)
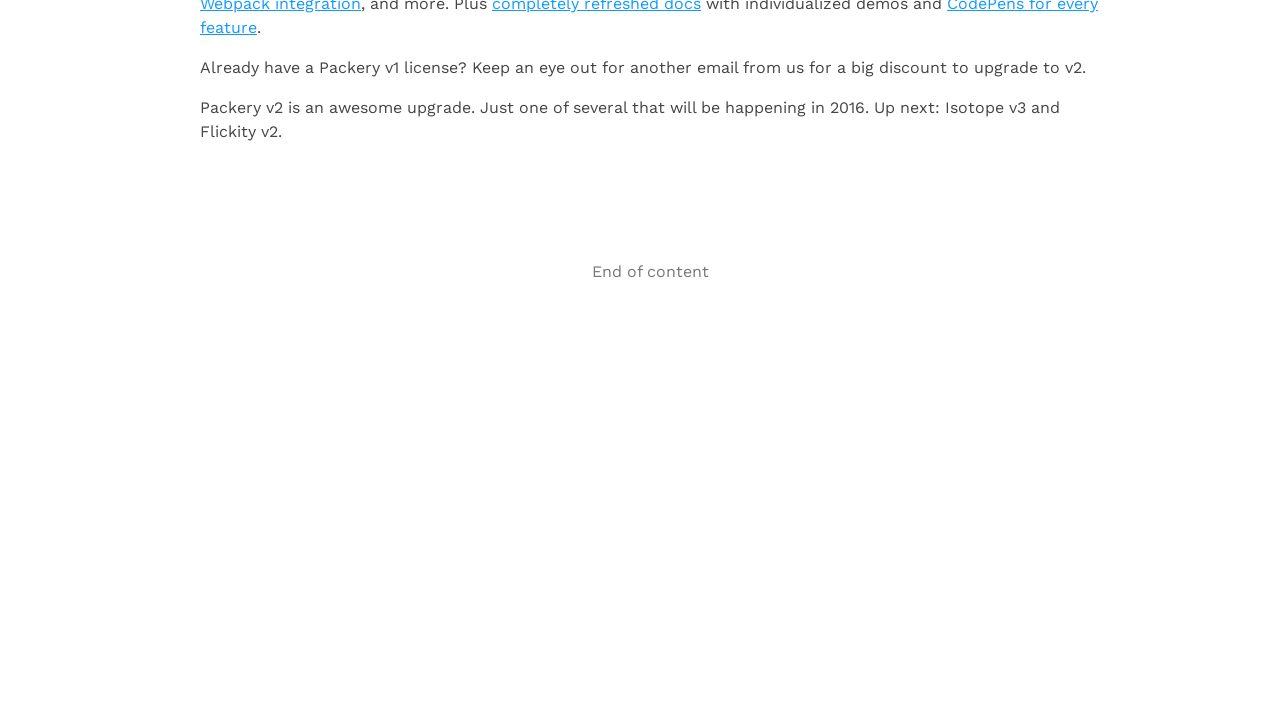

Waited 2 seconds for new content to load
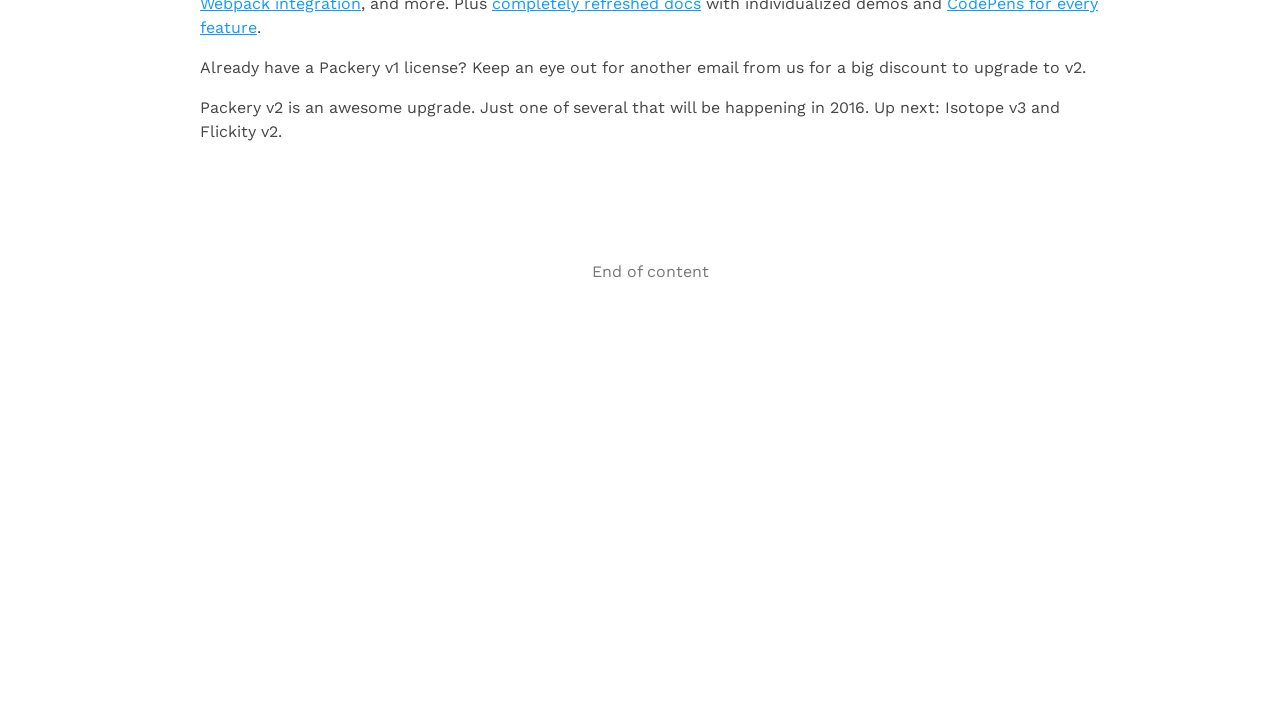

Retrieved post count: 15 posts
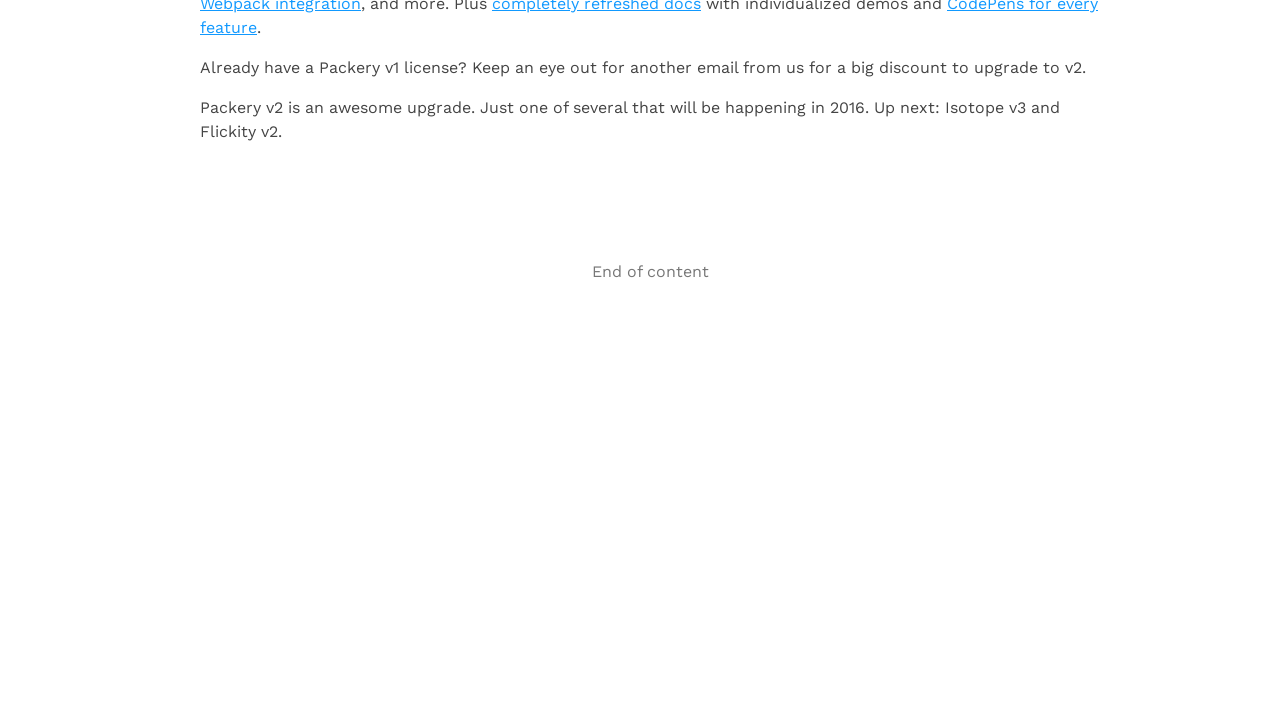

No new posts loaded - infinite scroll completed
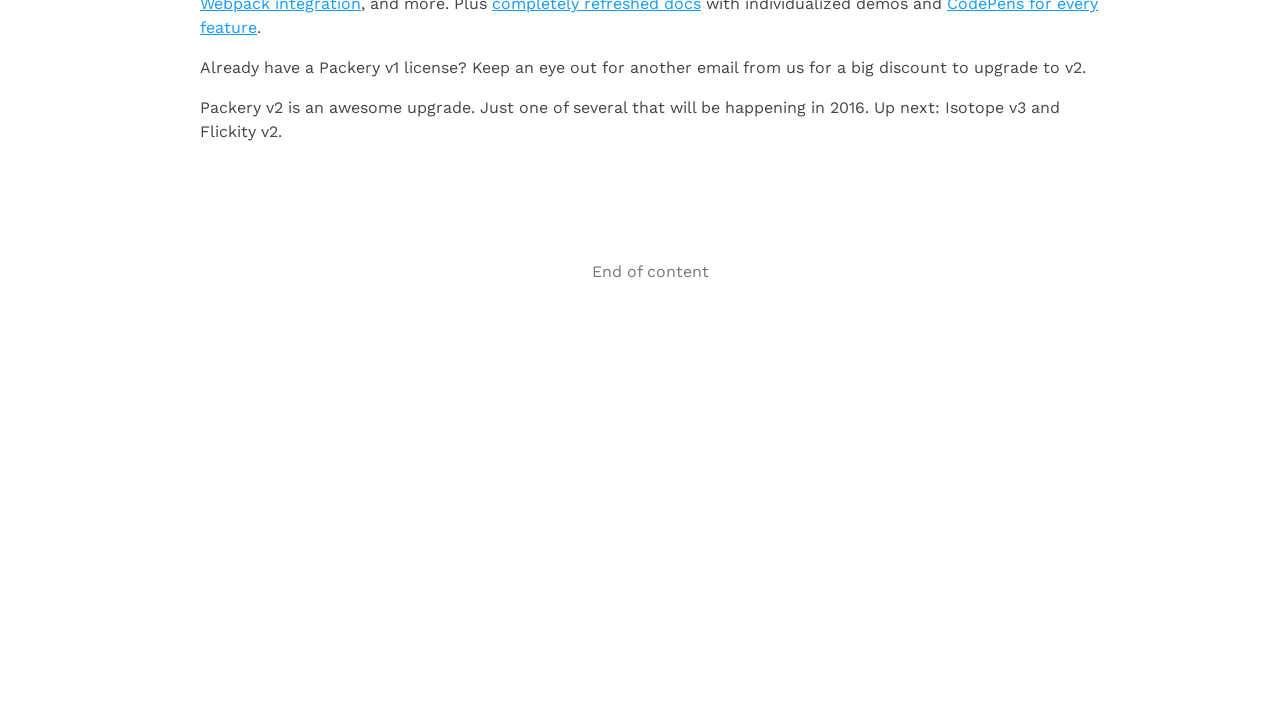

Verified post headers are present on page
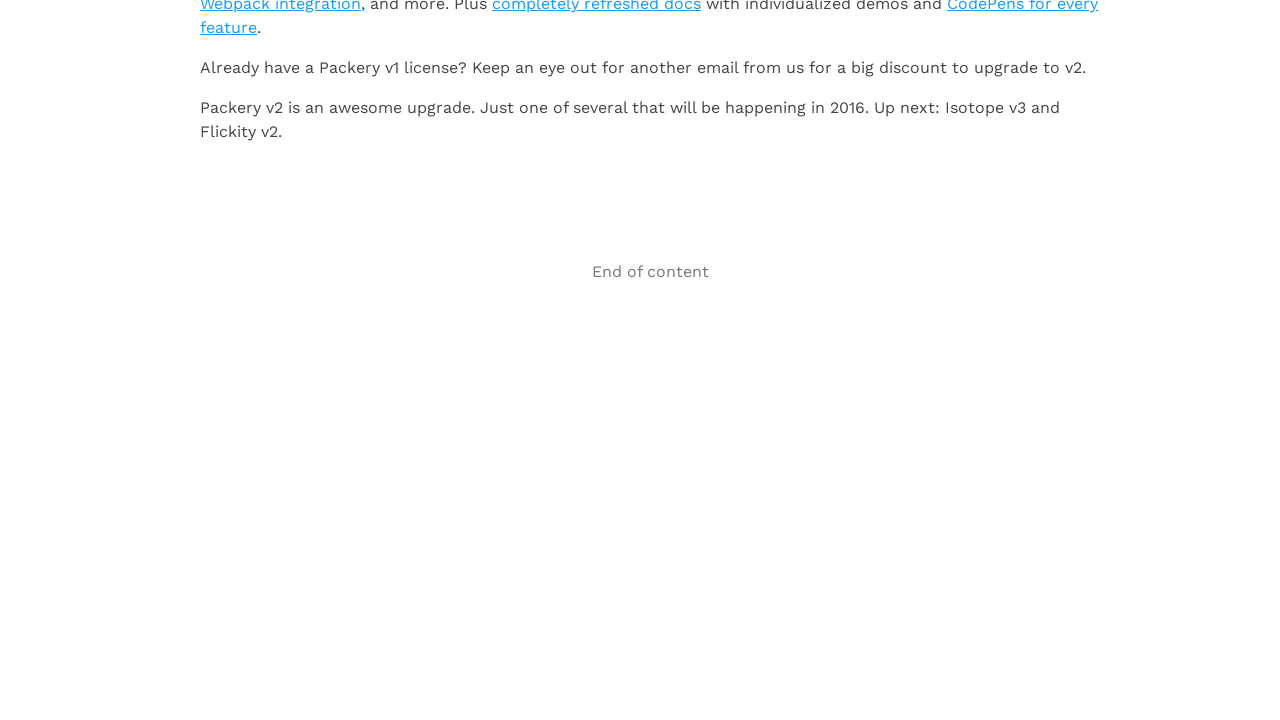

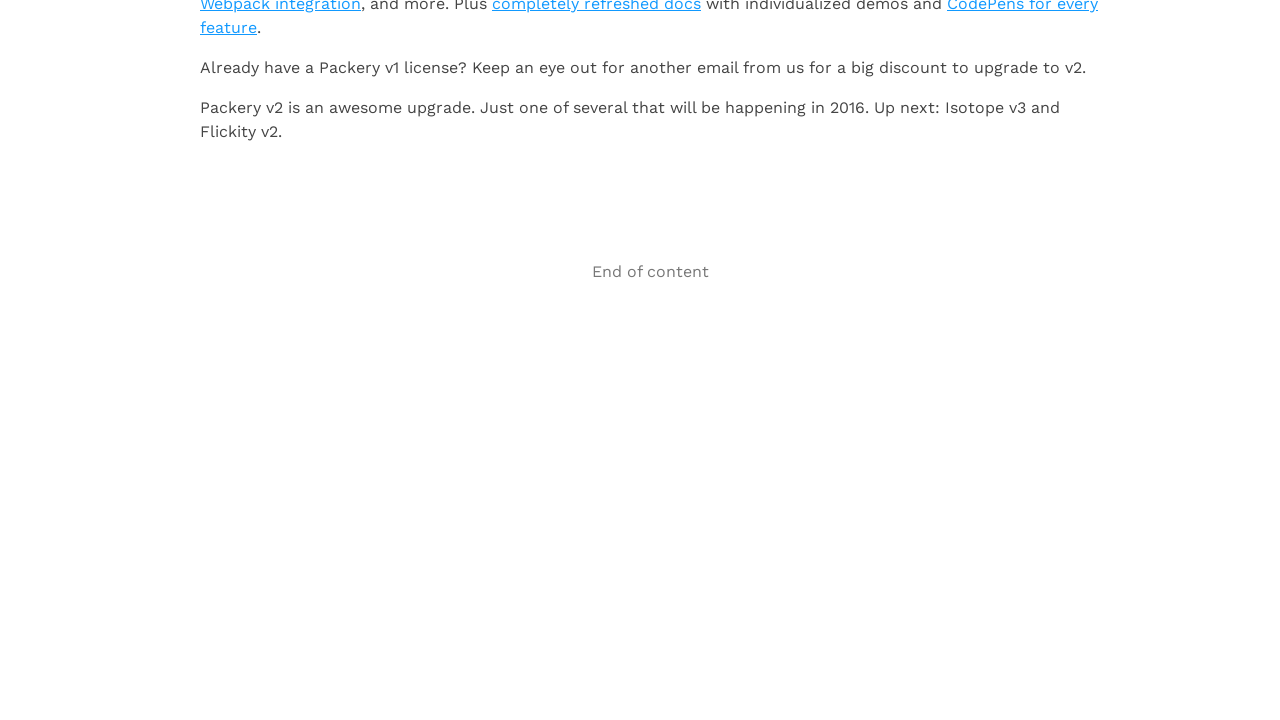